Tests navigation by clicking on the money link from the Rediff.com homepage

Starting URL: https://www.rediff.com

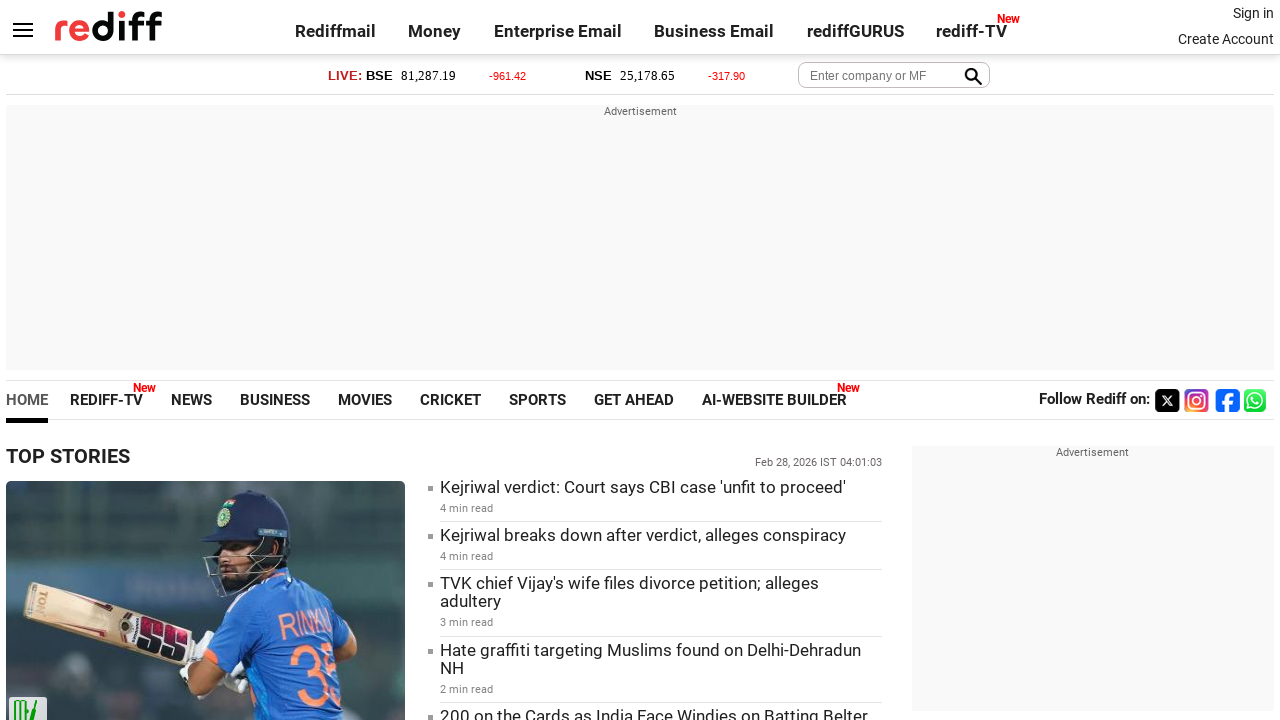

Clicked on the money link in the navigation at (435, 31) on a[href*='money']
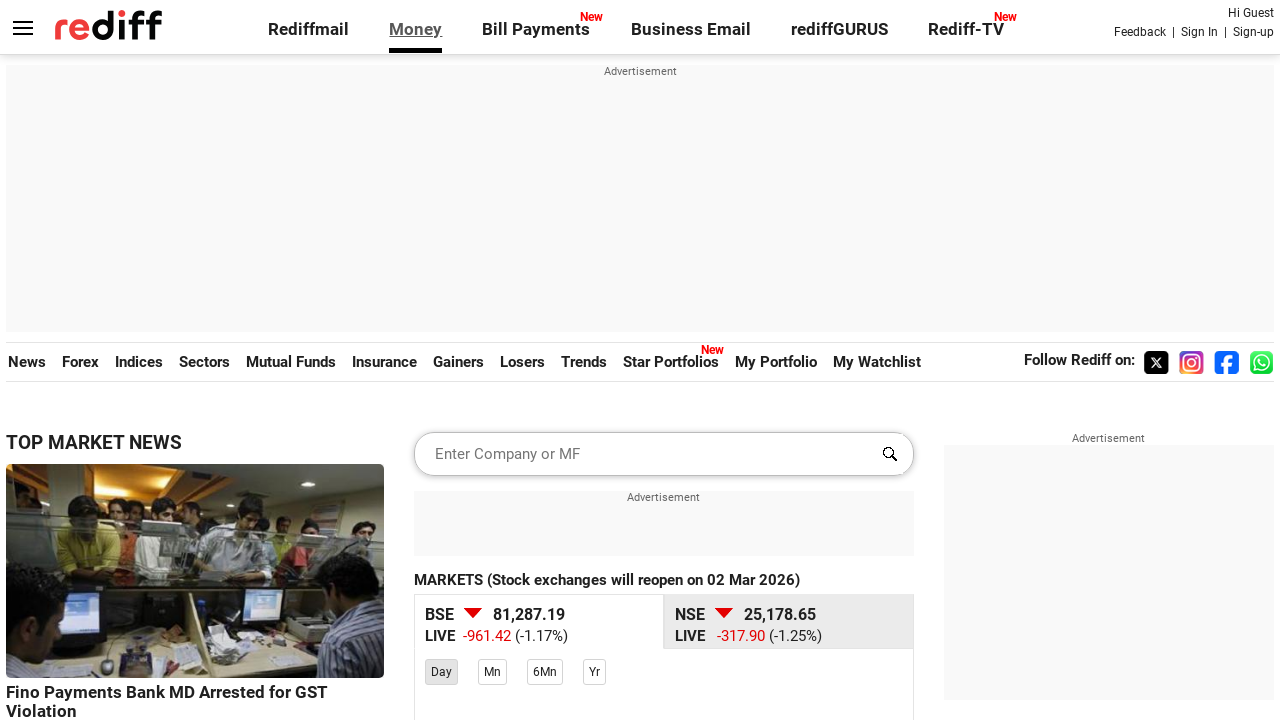

Money page navigation completed and DOM content loaded
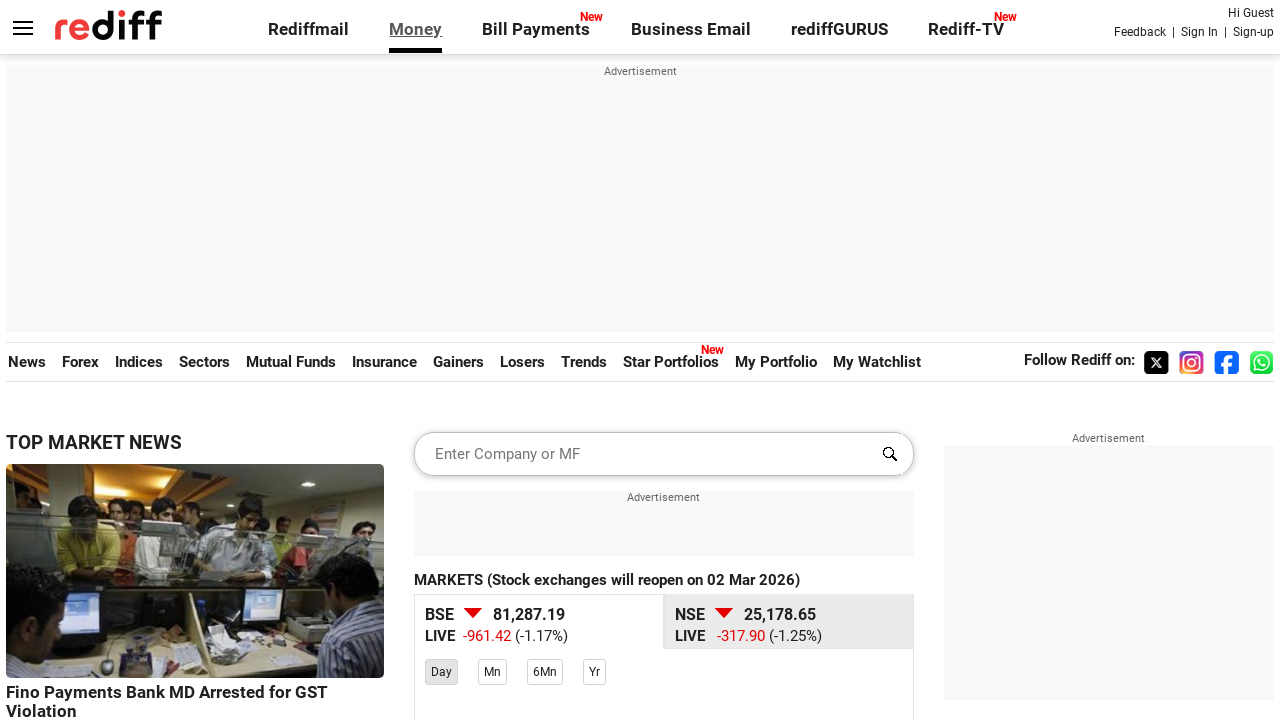

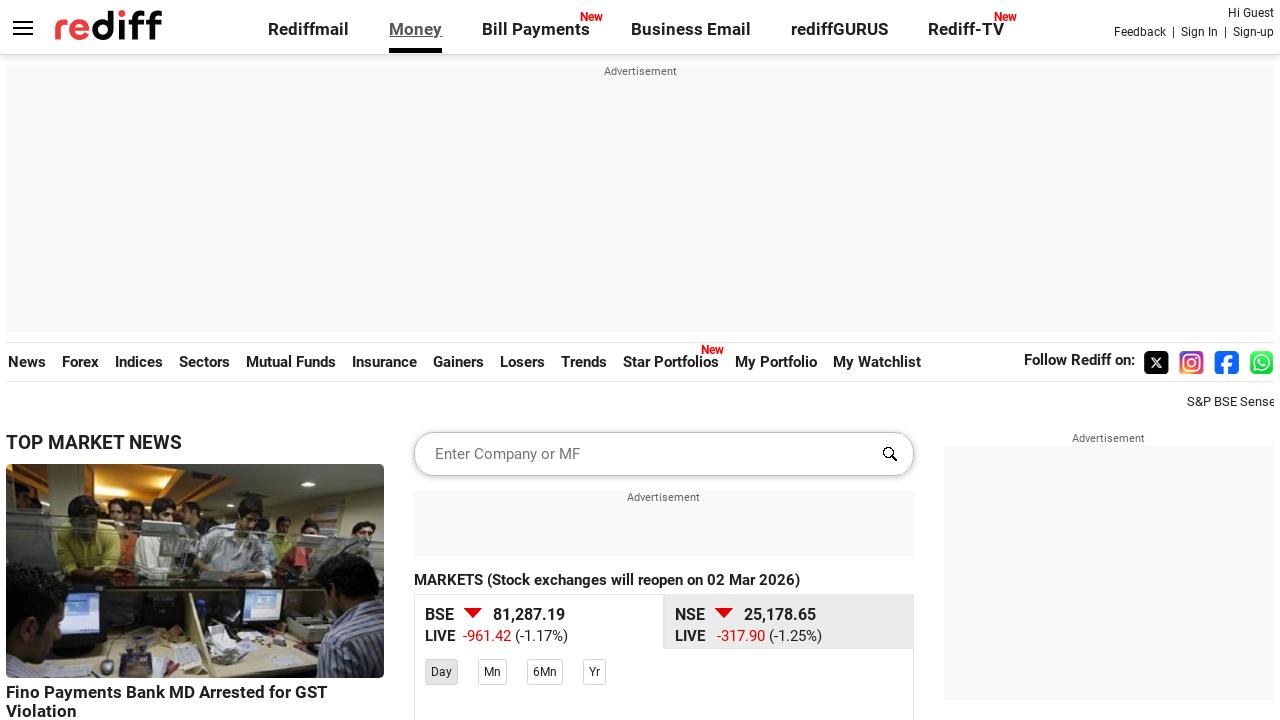